Tests login form validation by entering only a username, clearing the password field, and verifying the "Password is required" error message appears.

Starting URL: https://www.saucedemo.com/

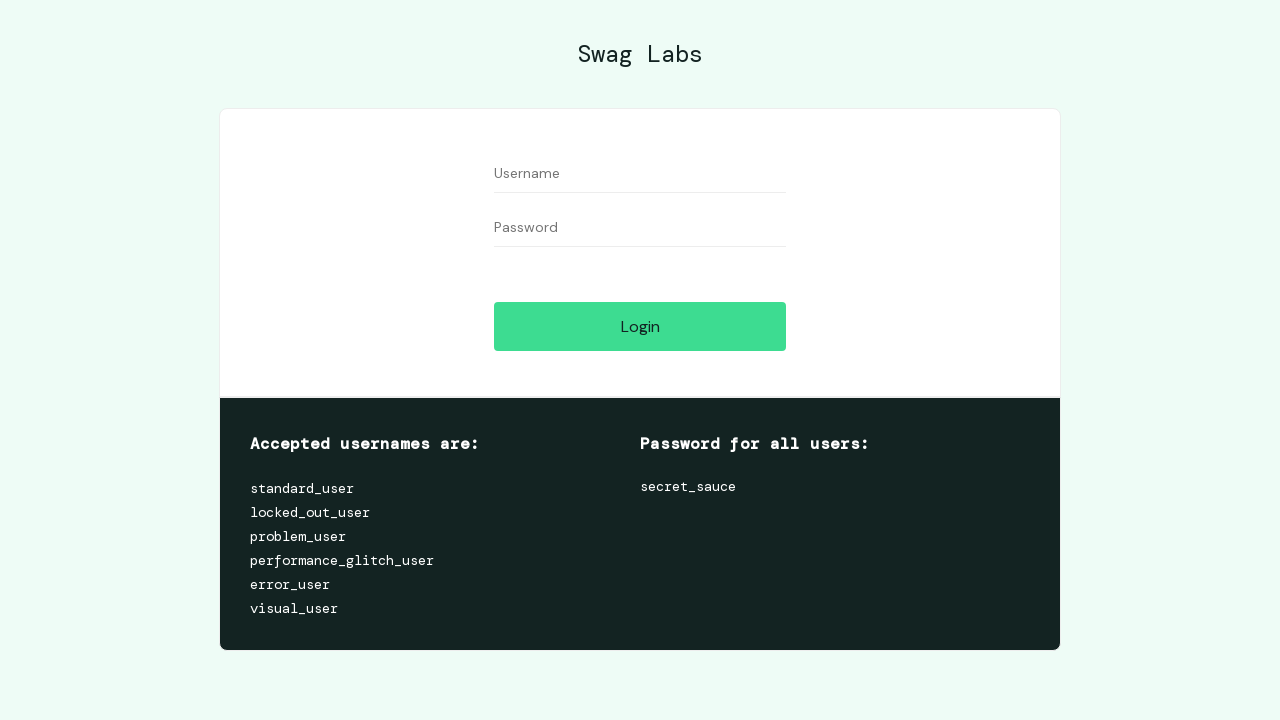

Filled username field with 'standard_user' on //input[@id='user-name']
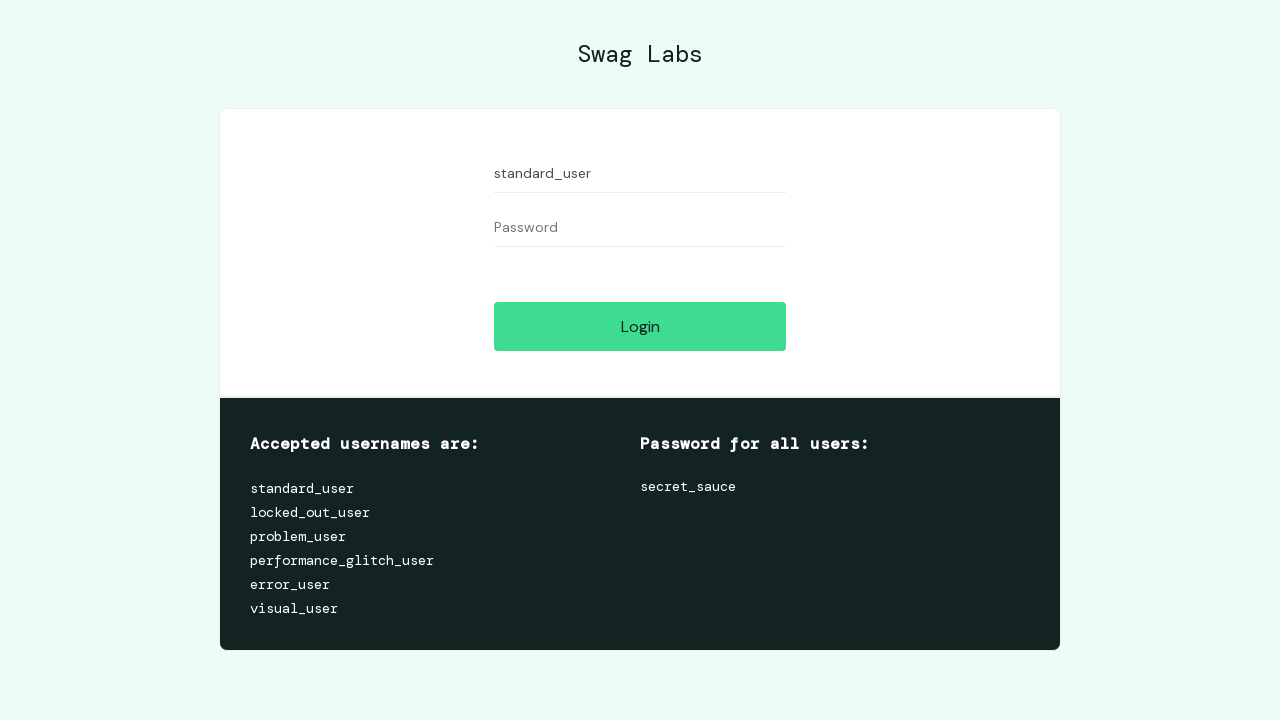

Filled password field with 'somepassword' on //input[@id='password']
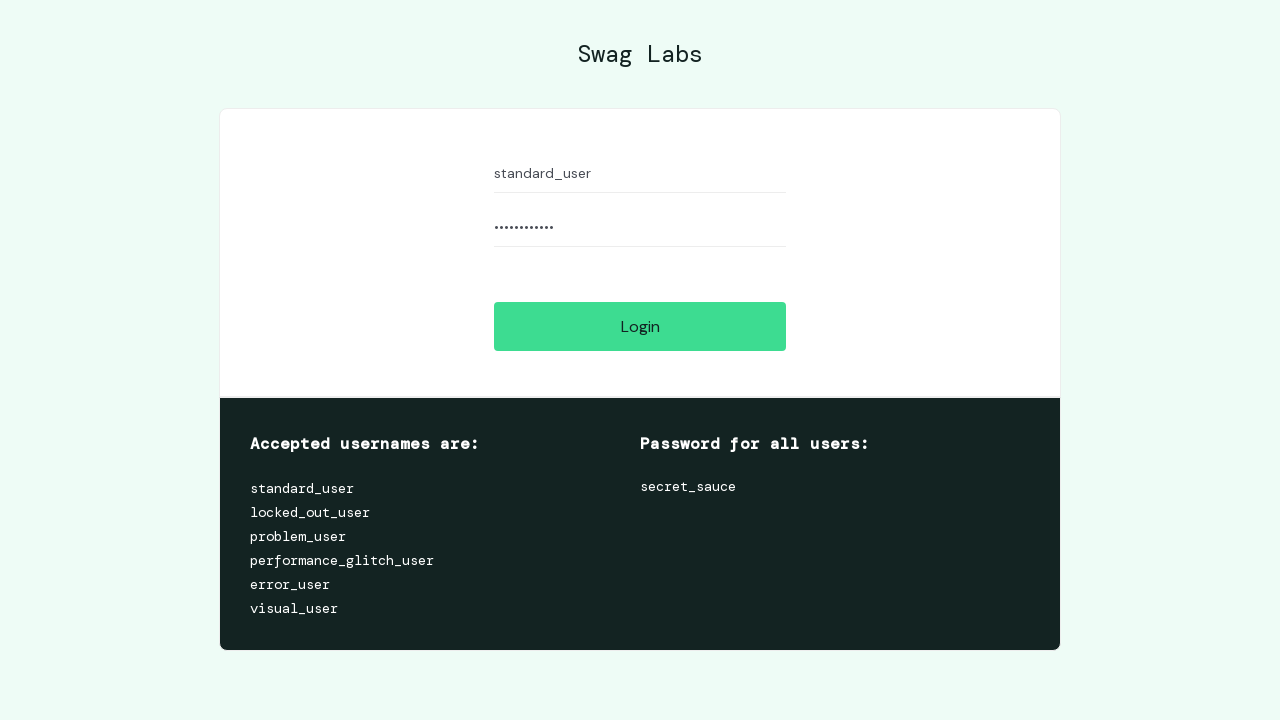

Cleared password field on //input[@id='password']
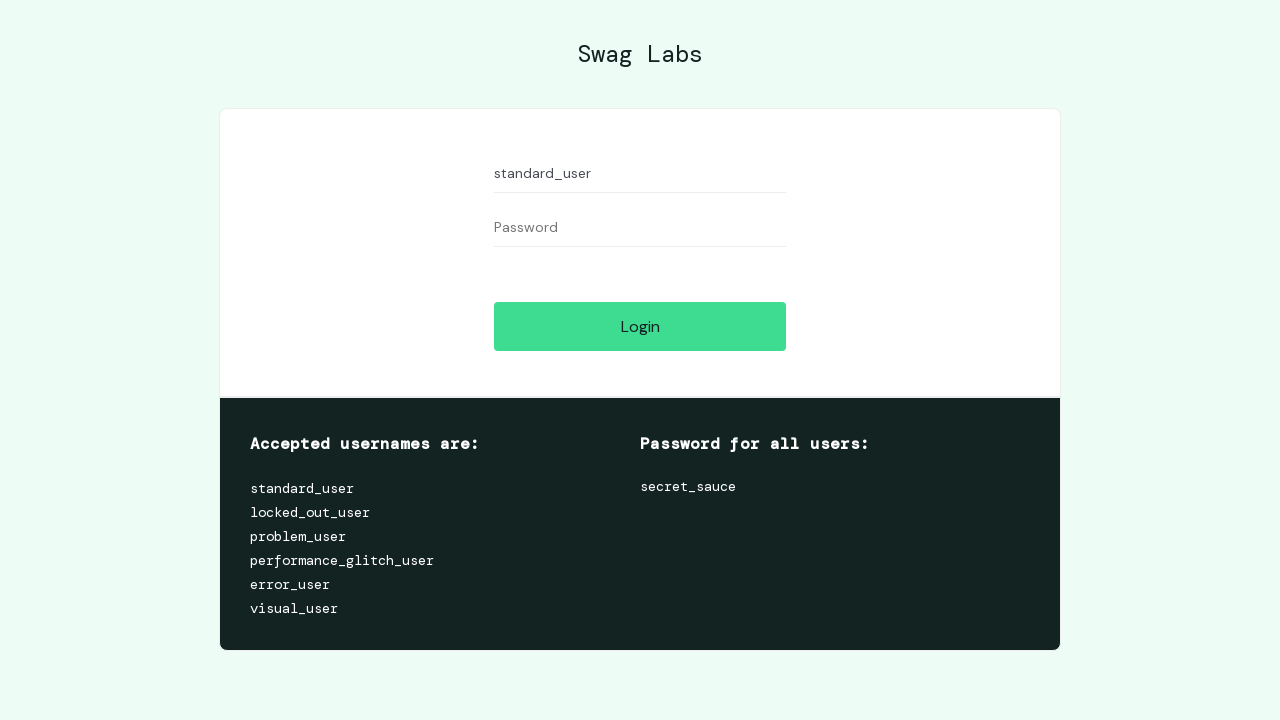

Clicked login button at (640, 326) on xpath=//input[@id='login-button']
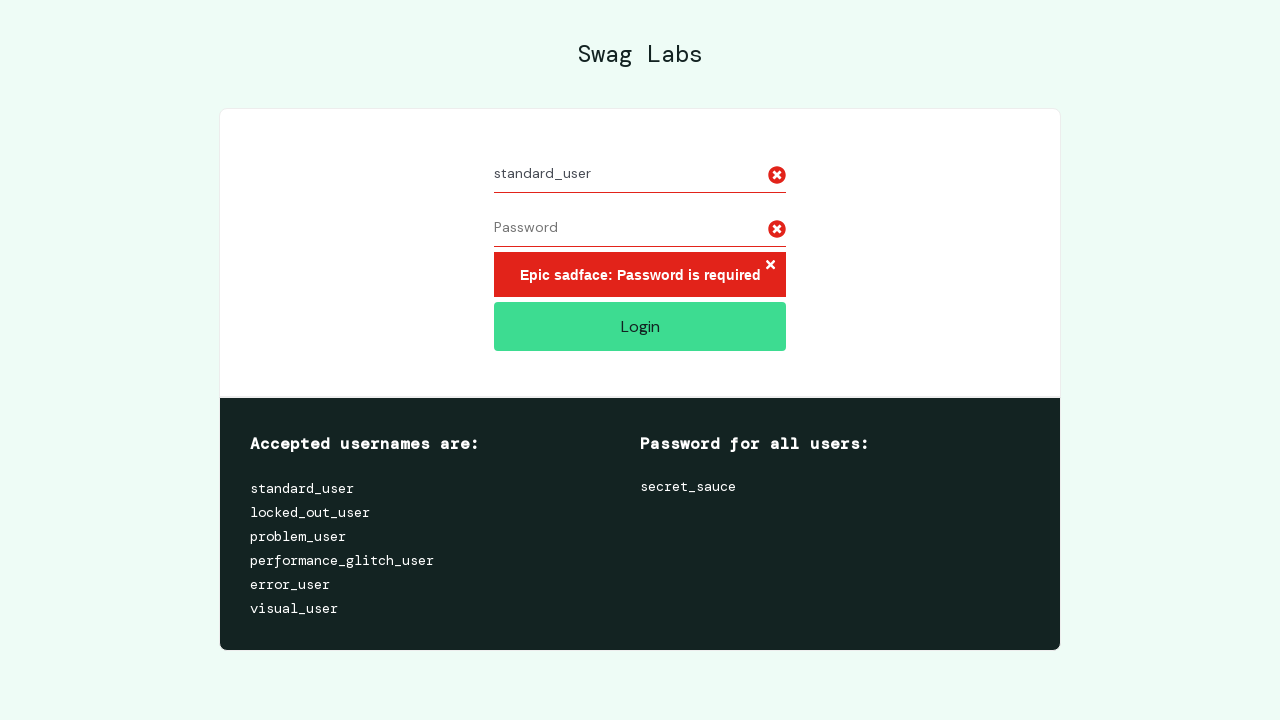

Error message element appeared
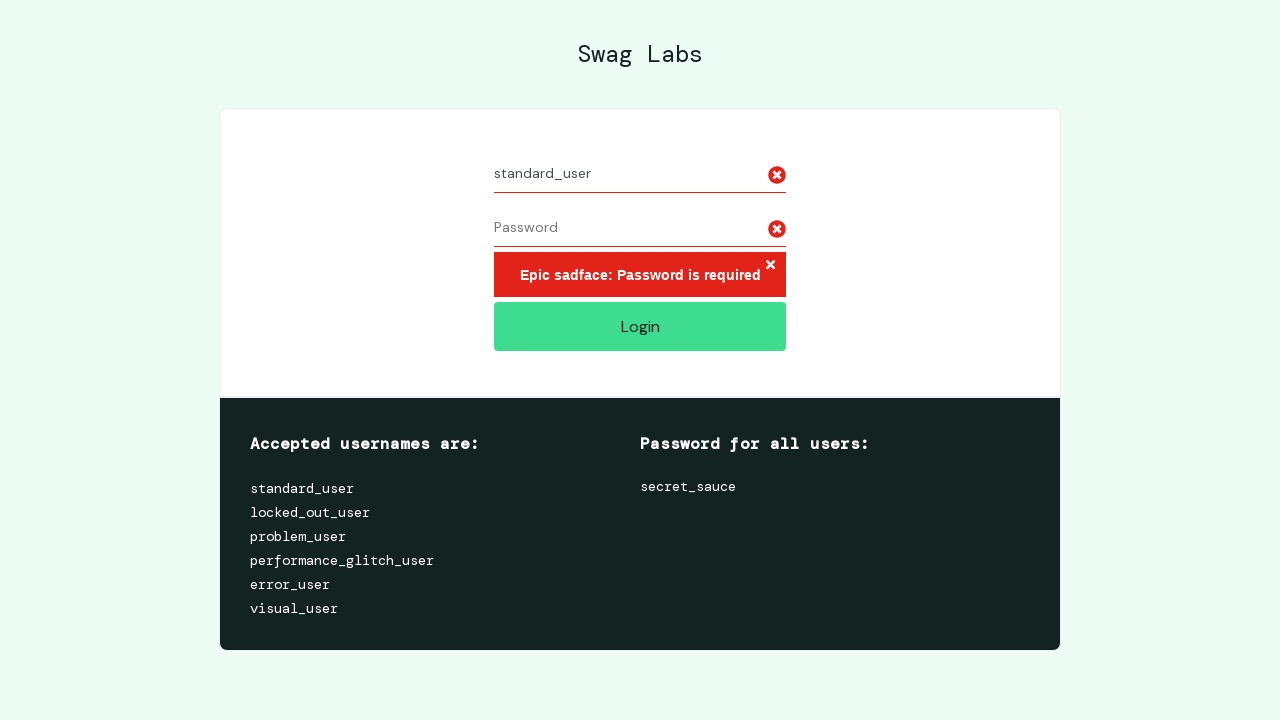

Retrieved error message text
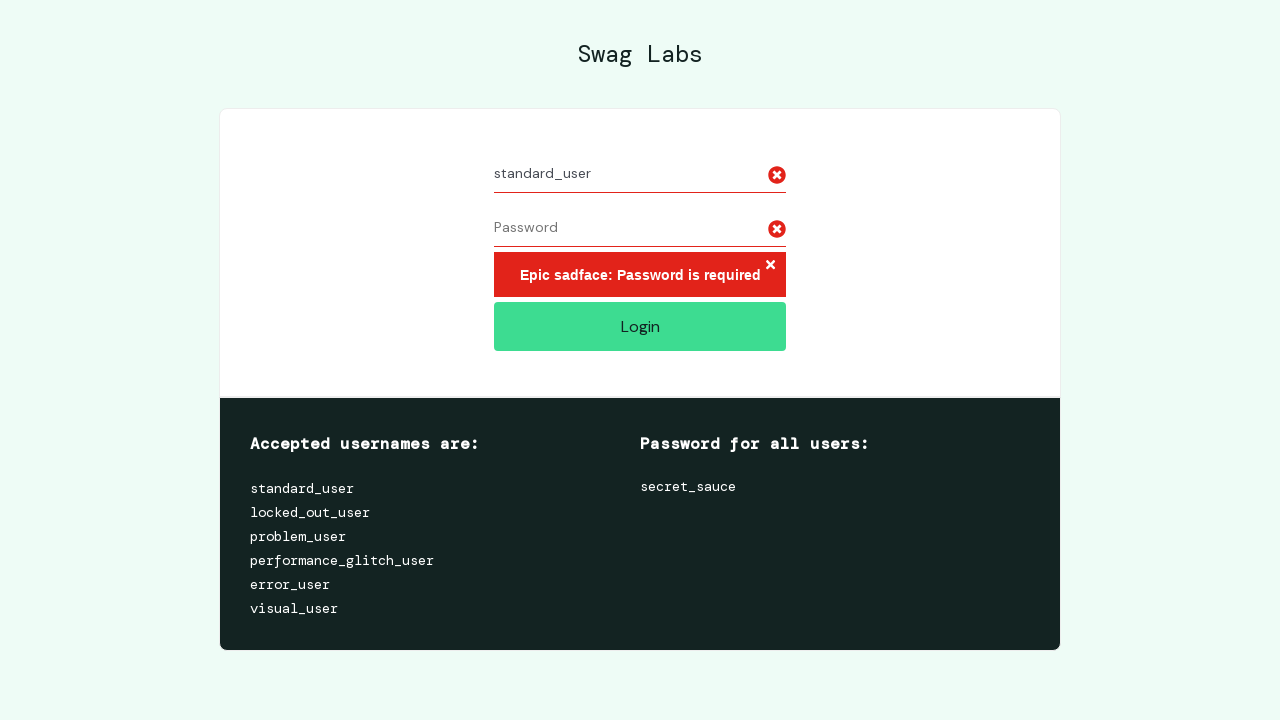

Verified 'Password is required' error message is displayed
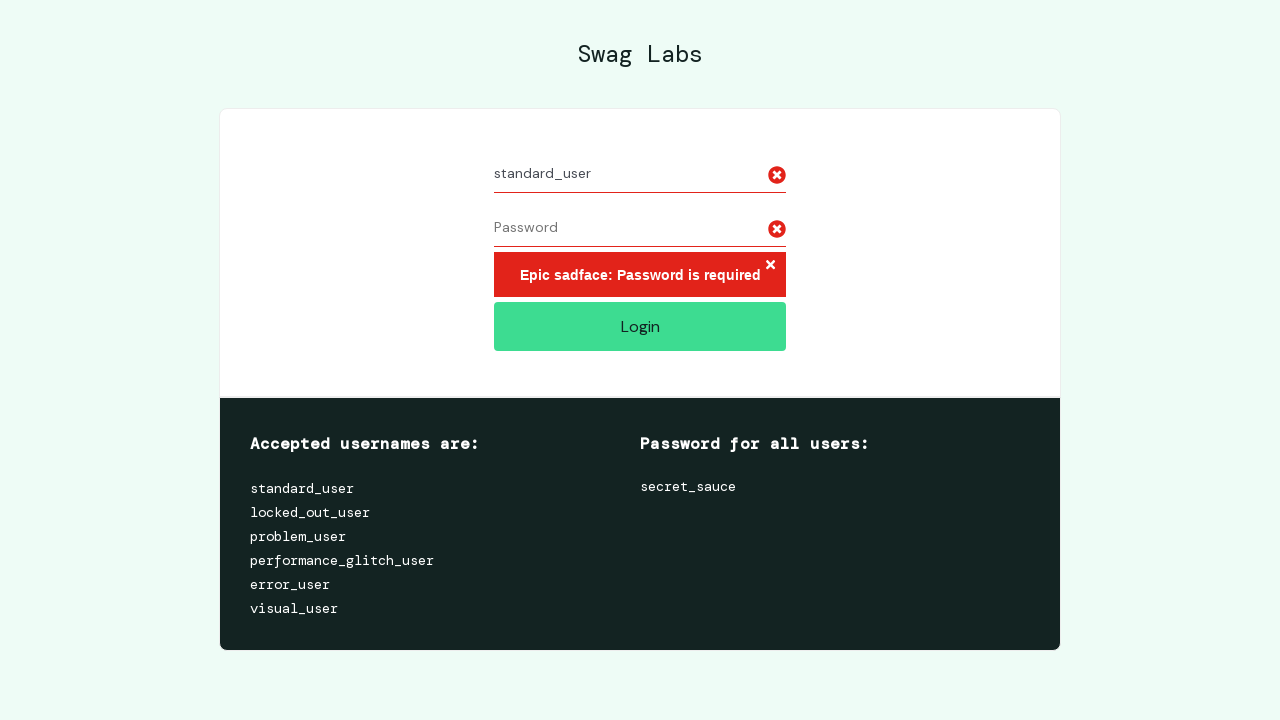

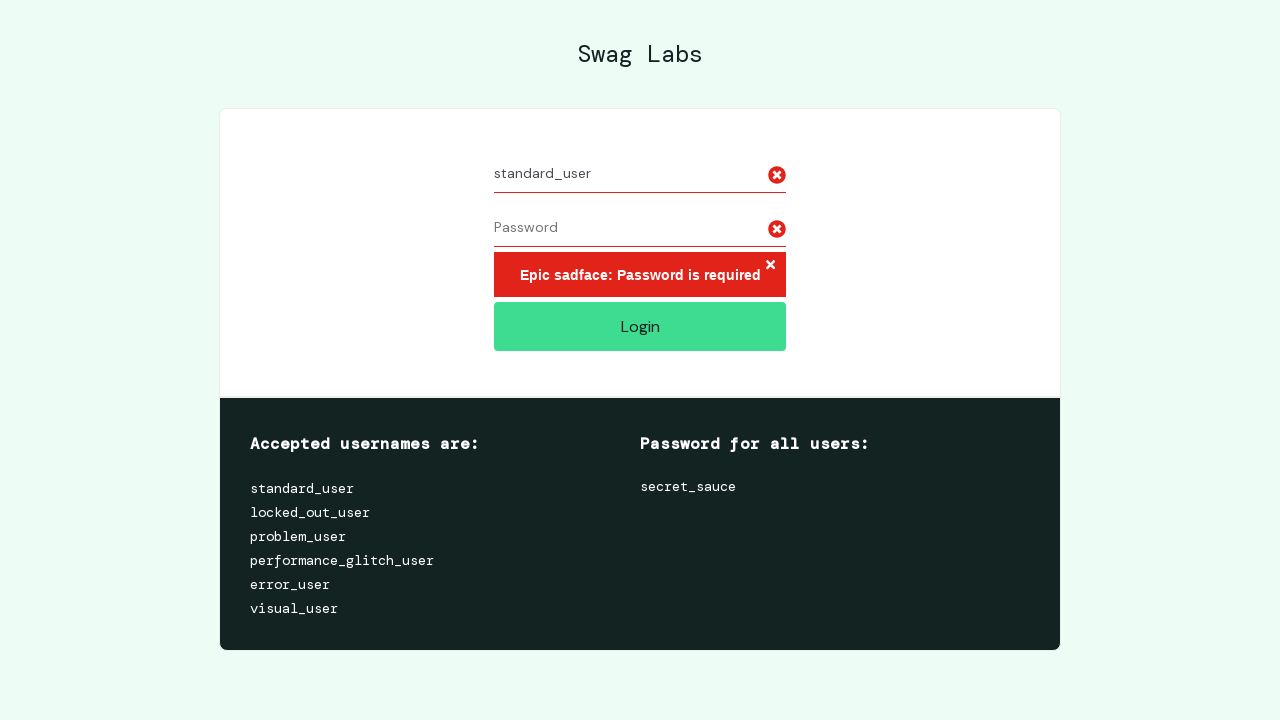